Tests the user registration form on ParaBank by filling out all required fields including personal information, address, and account credentials, then verifies the page title.

Starting URL: https://parabank.parasoft.com/parabank/register.htm

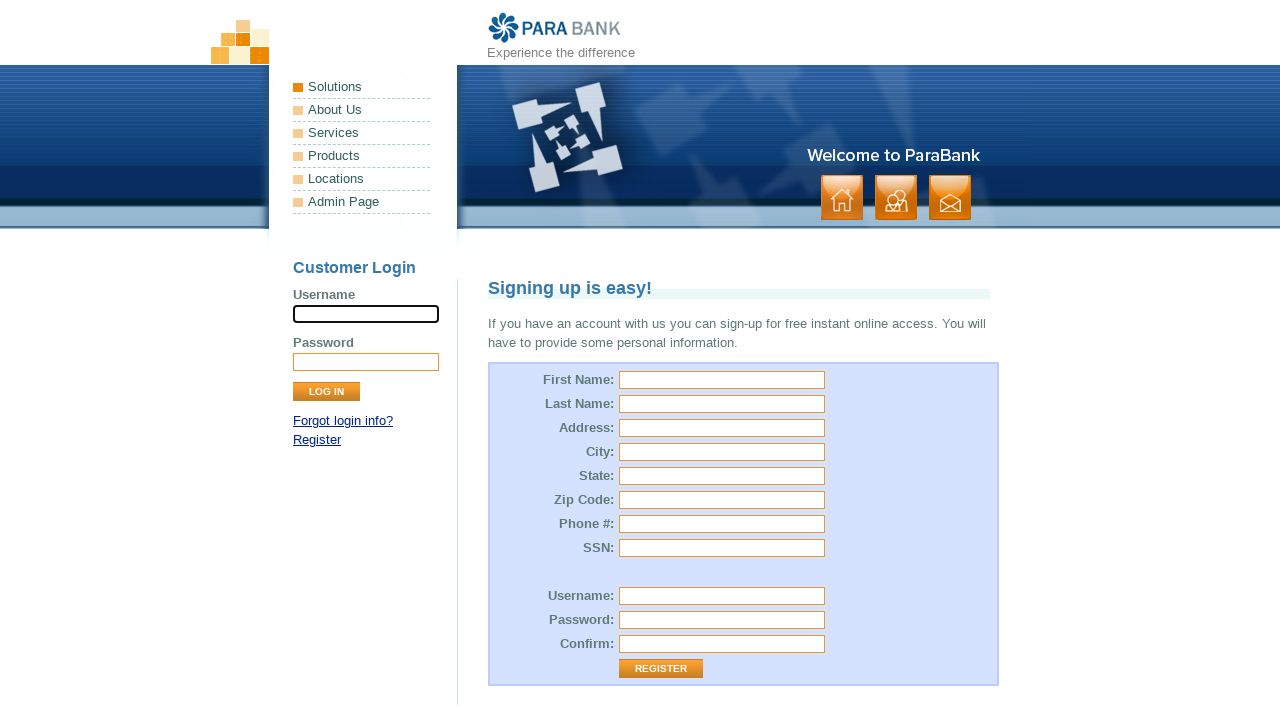

Filled first name field with 'Sarah' on #customer\.firstName
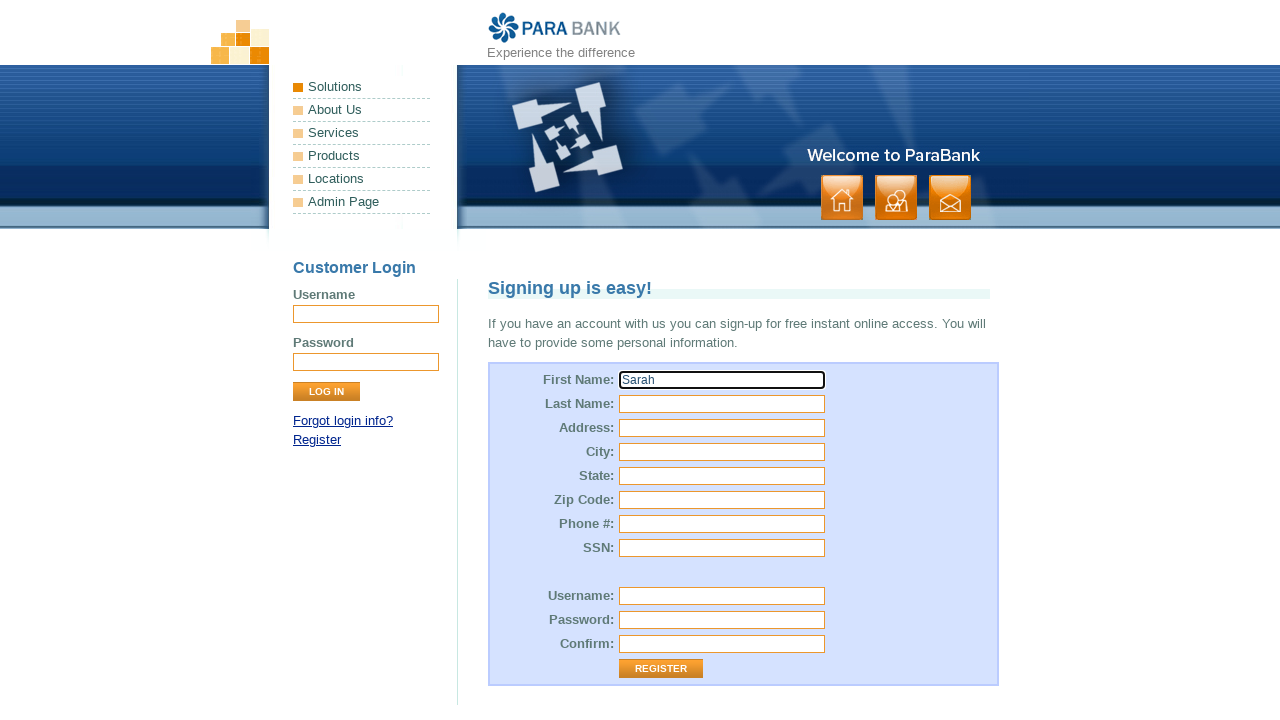

Filled last name field with 'Mitchell' on #customer\.lastName
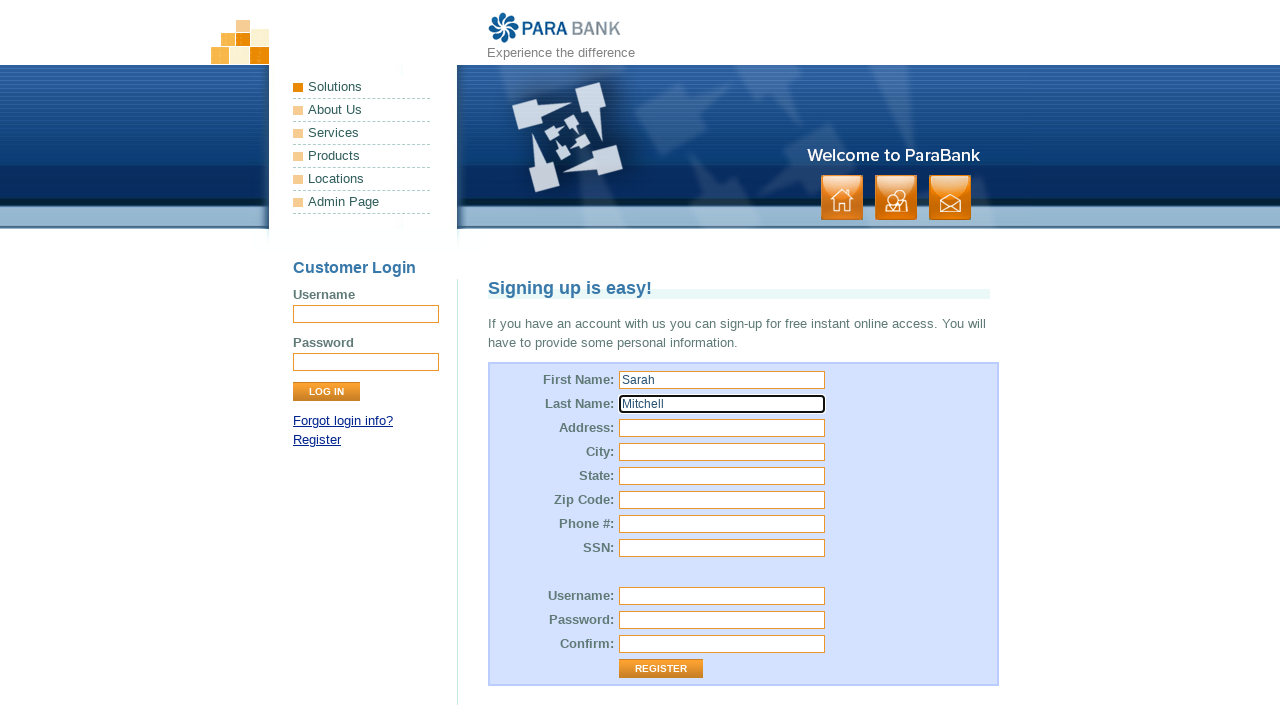

Filled street address field with '742 Maple Avenue' on #customer\.address\.street
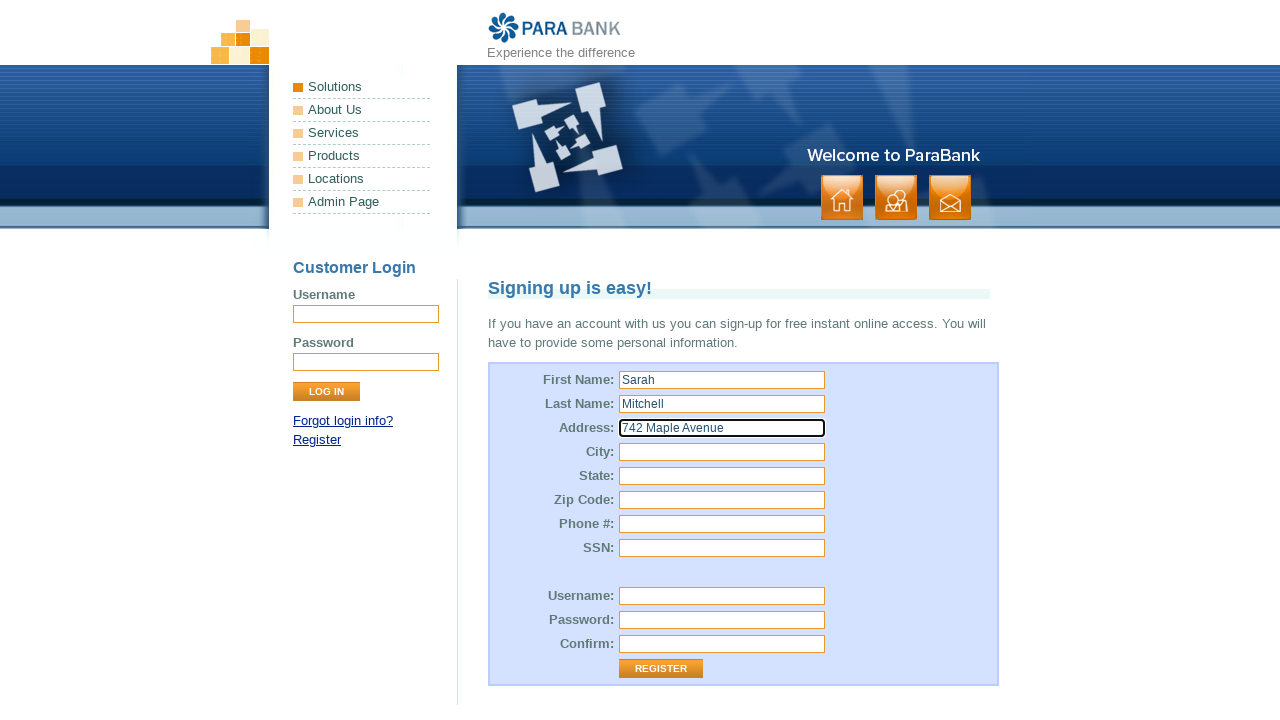

Filled city field with 'Portland' on #customer\.address\.city
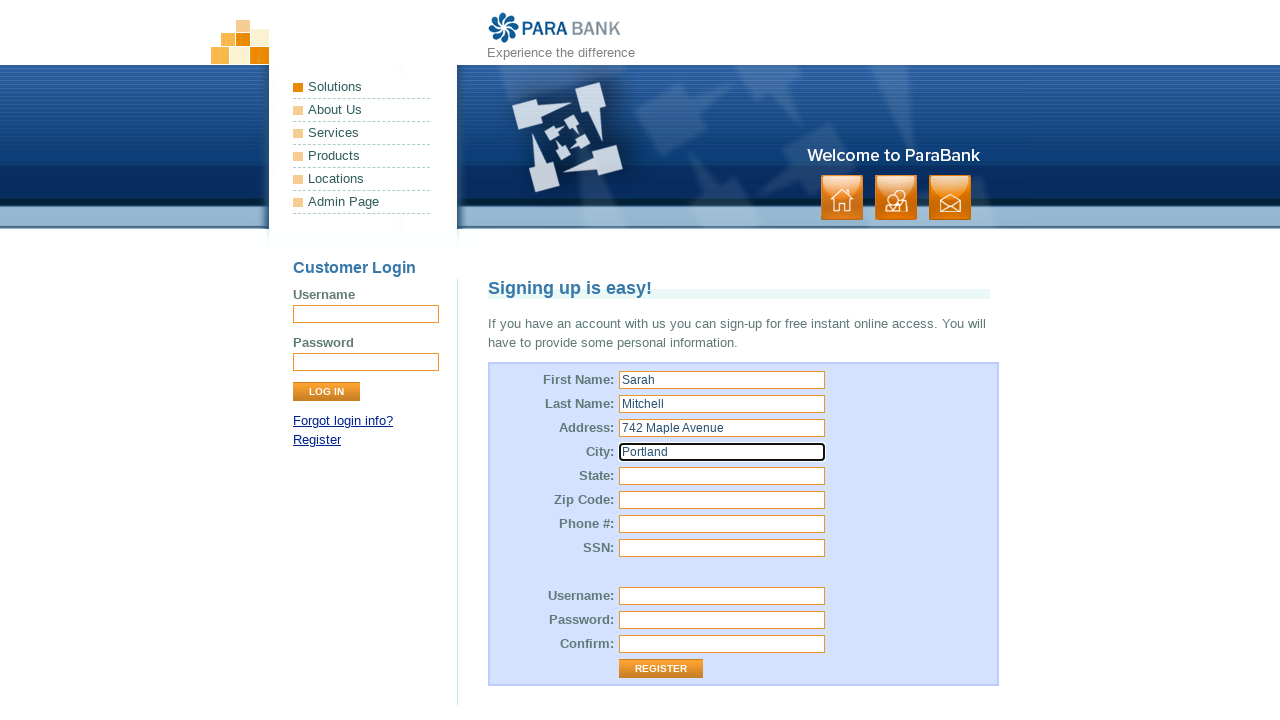

Filled state field with 'Oregon' on #customer\.address\.state
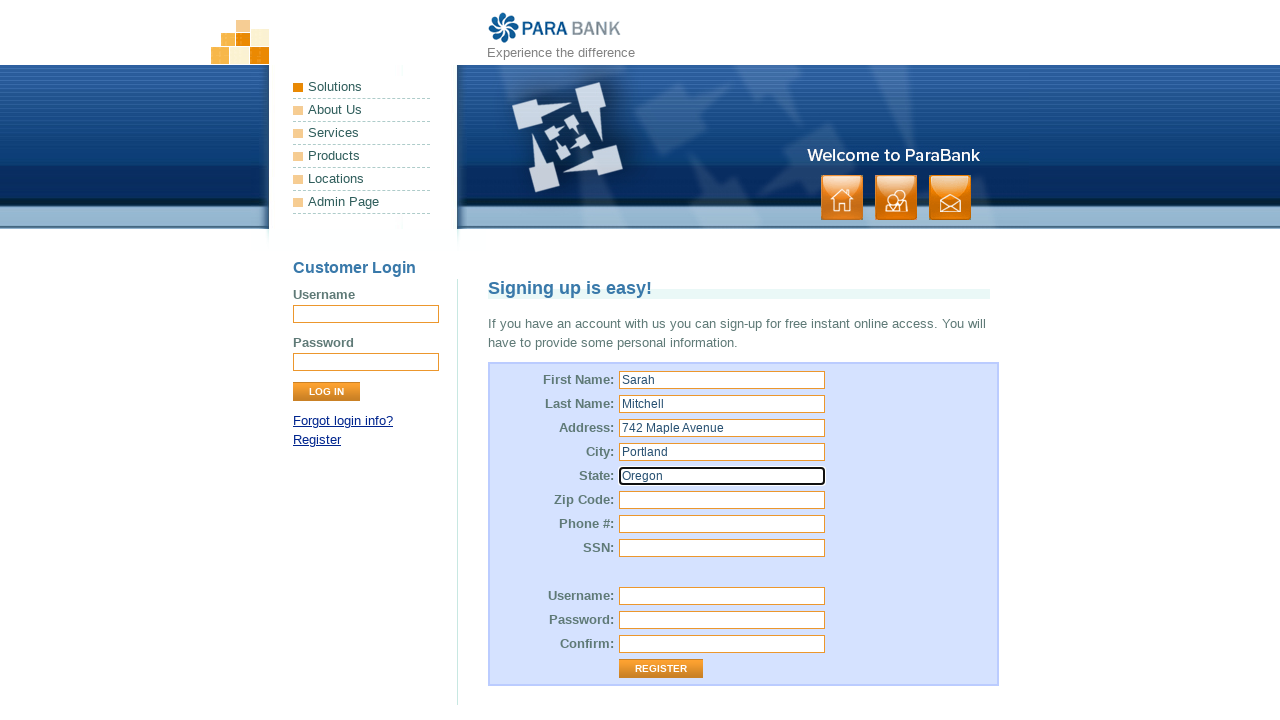

Filled zip code field with '97201' on #customer\.address\.zipCode
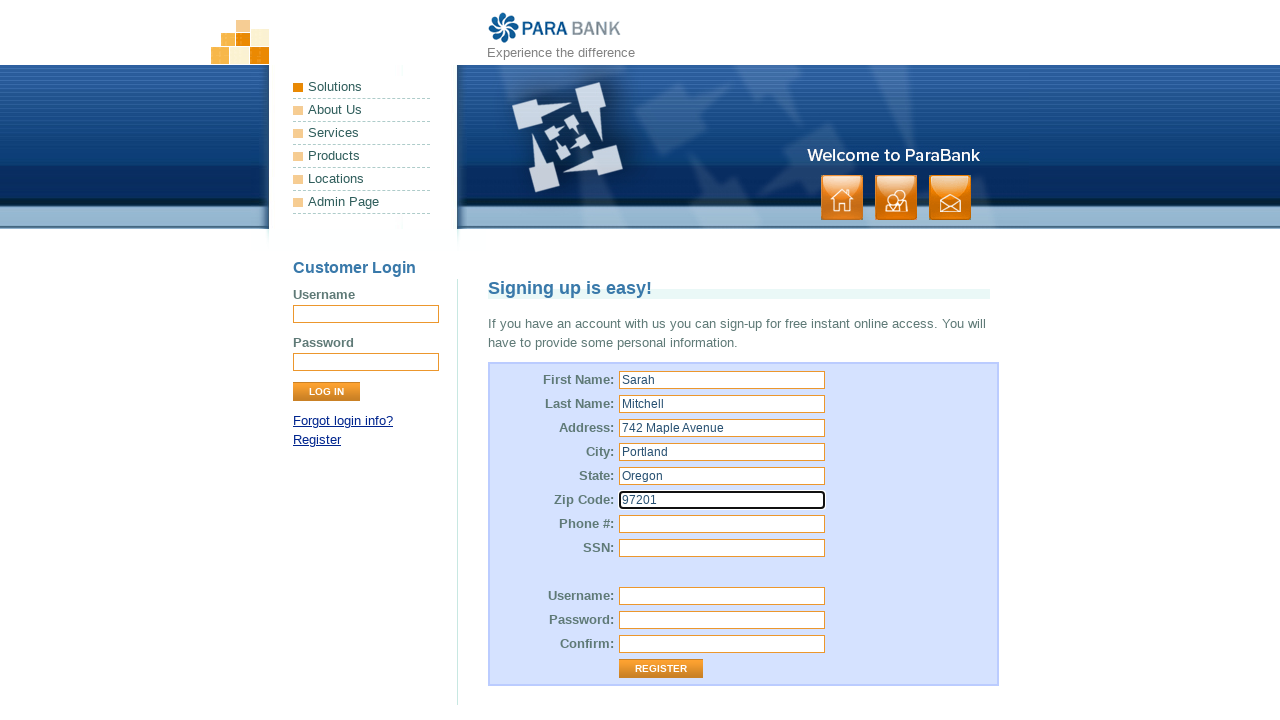

Filled phone number field with '503-555-0147' on #customer\.phoneNumber
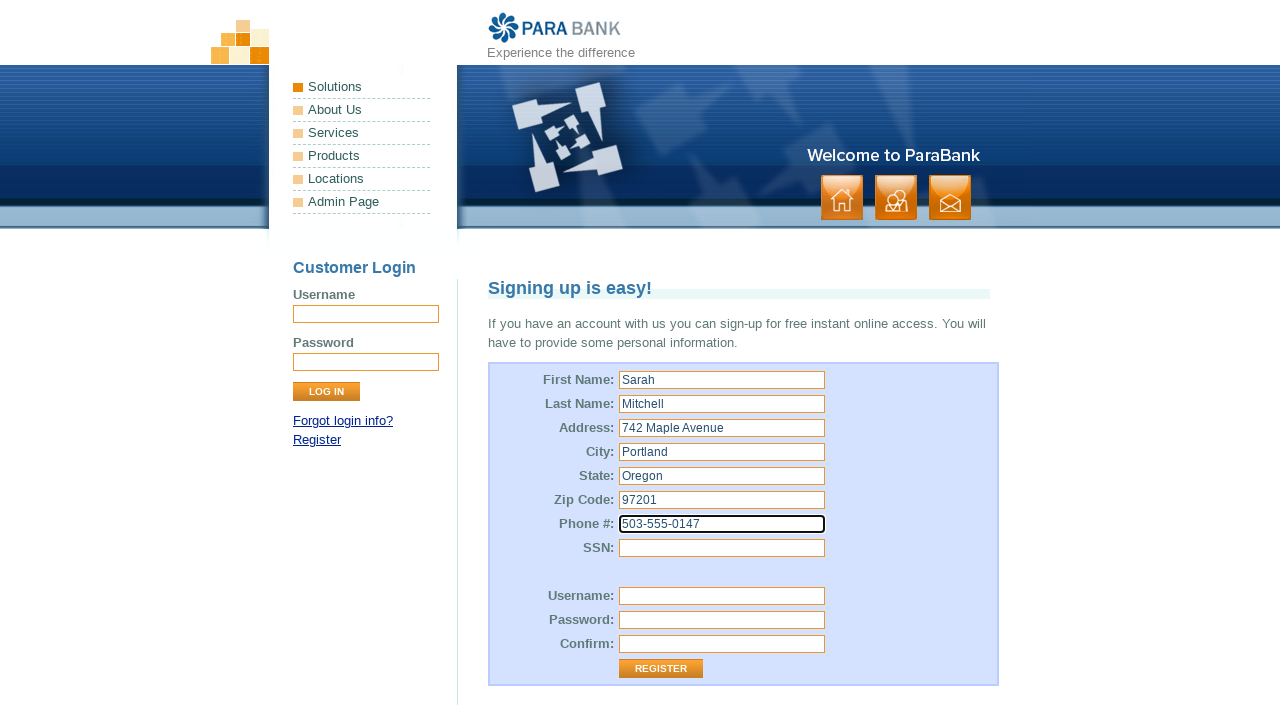

Filled SSN field with '987654321' on #customer\.ssn
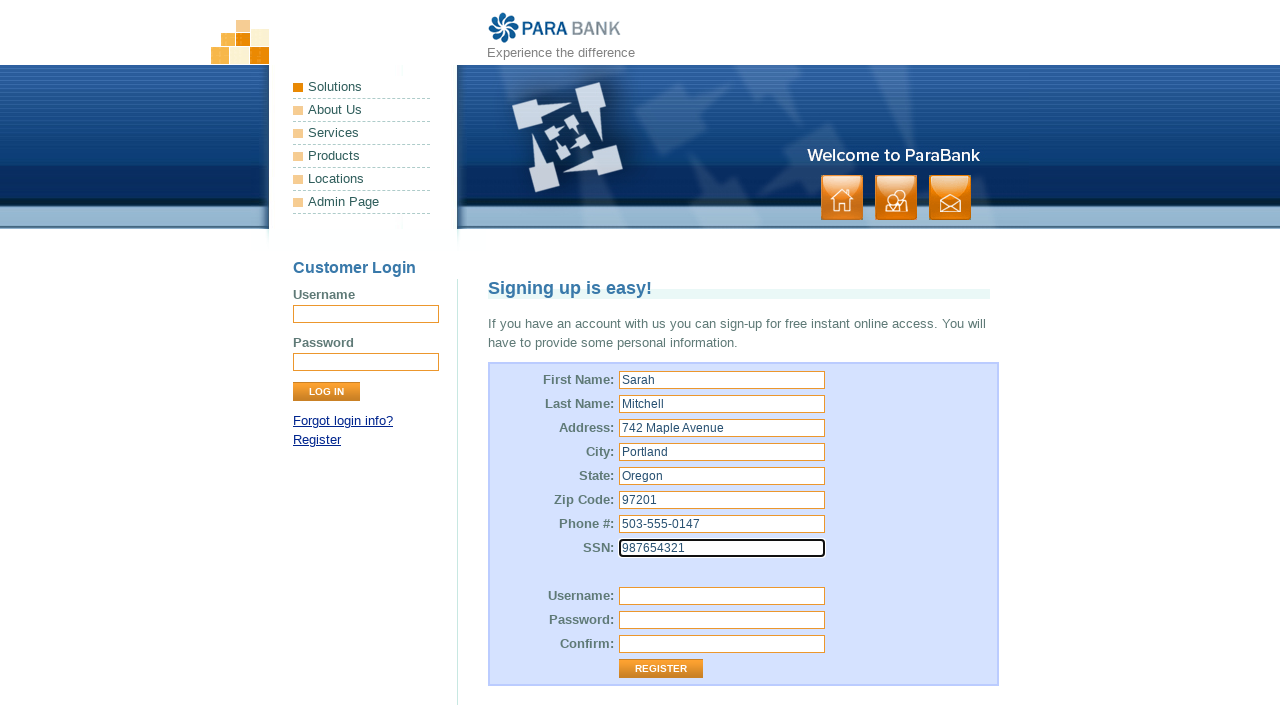

Filled username field with 'sarahmitchell2024' on #customer\.username
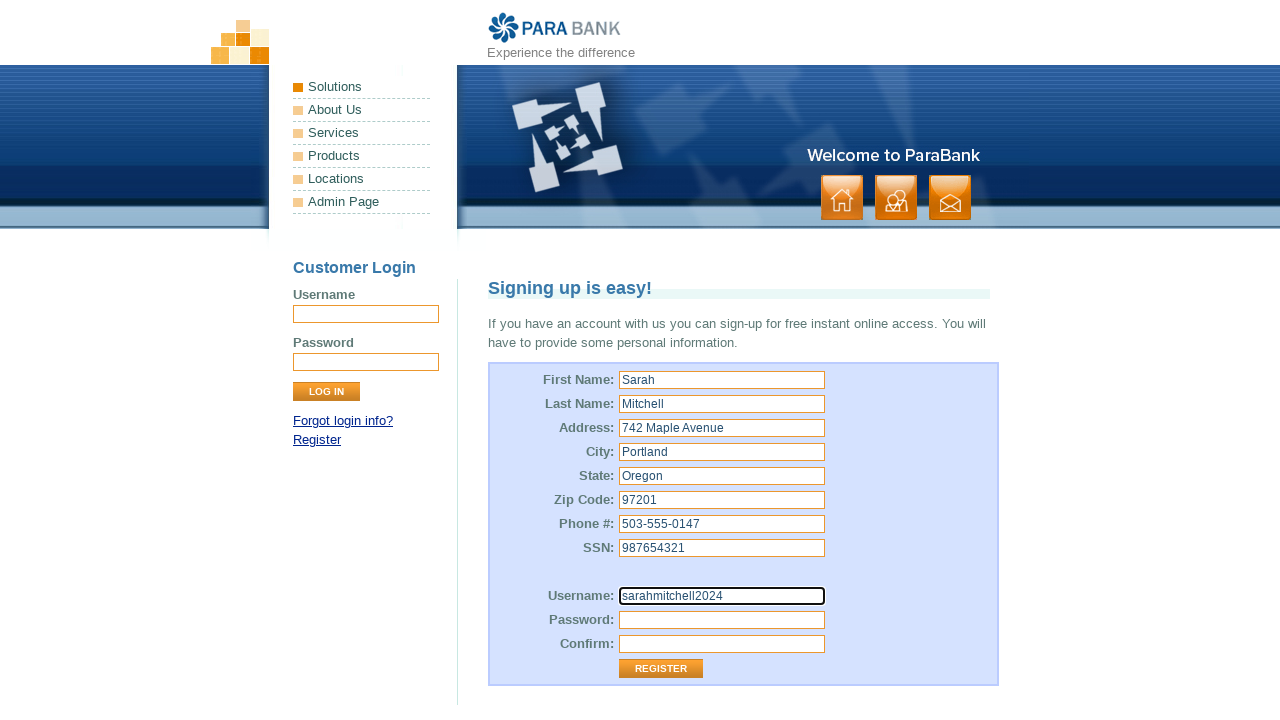

Filled password field with 'SecurePass#99' on #customer\.password
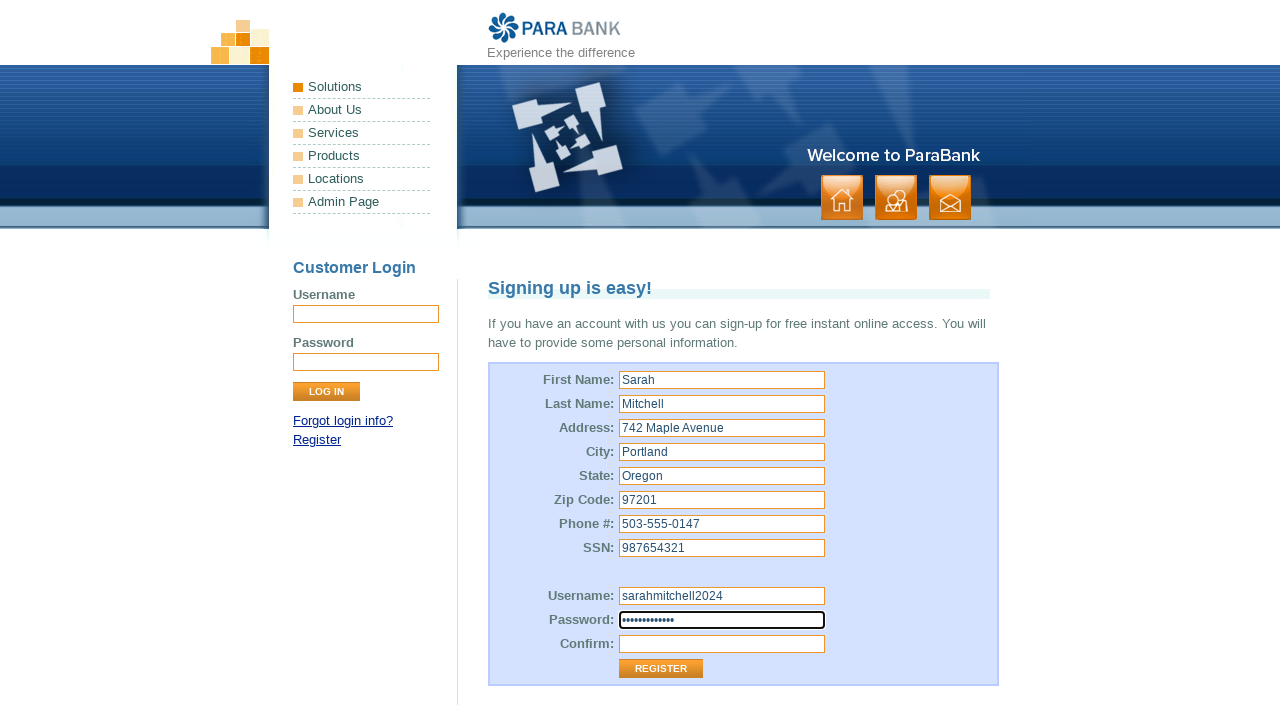

Filled repeated password field with 'SecurePass#99' on #repeatedPassword
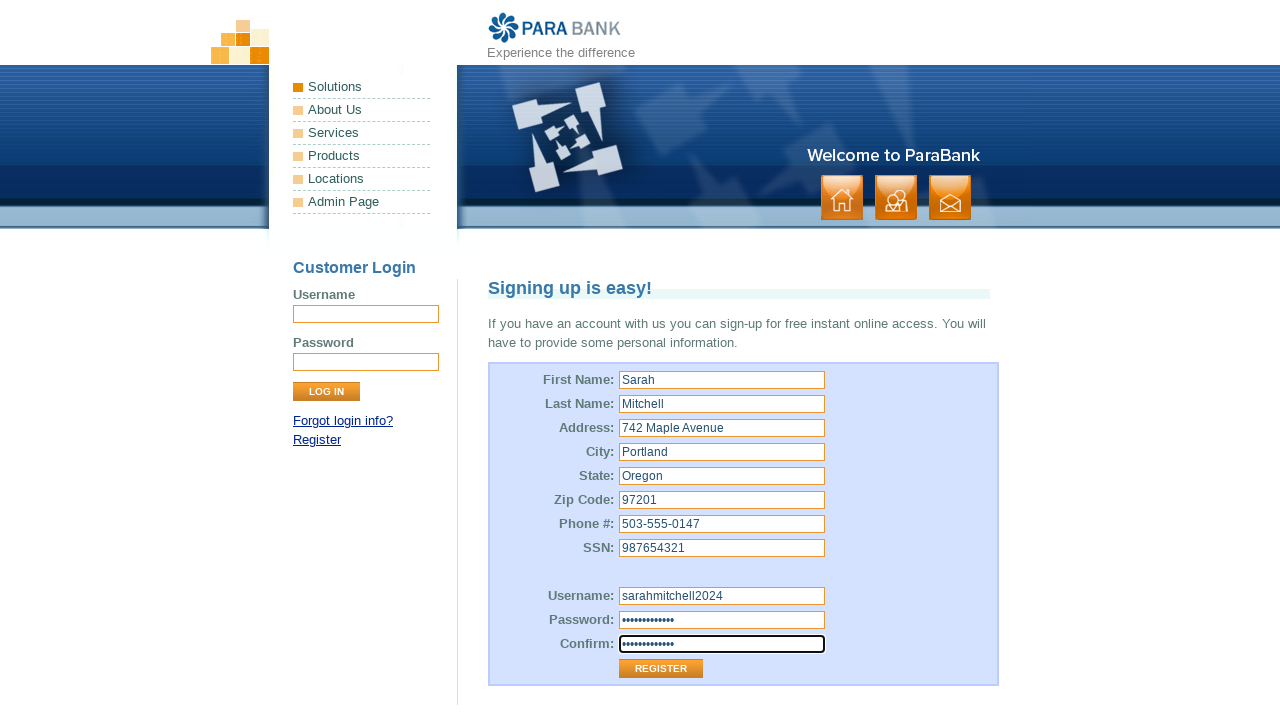

Retrieved page title: 'ParaBank | Register for Free Online Account Access'
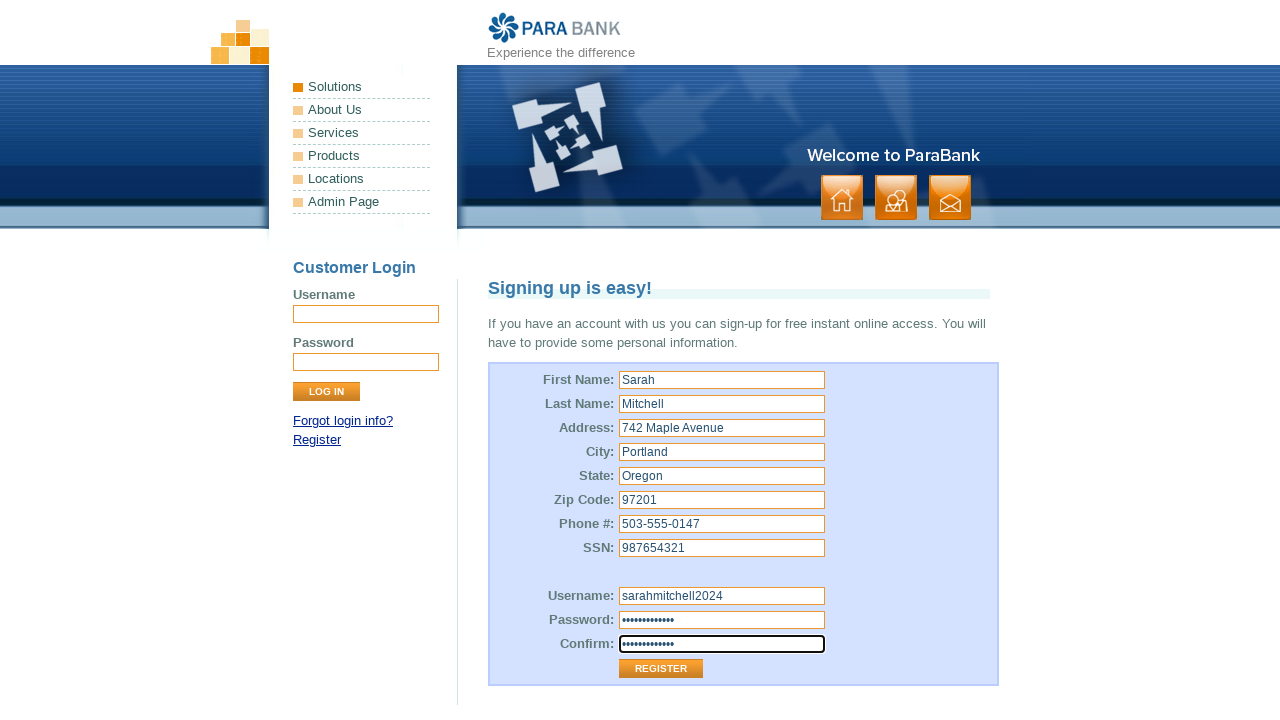

Verified page title matches expected value 'ParaBank | Register for Free Online Account Access'
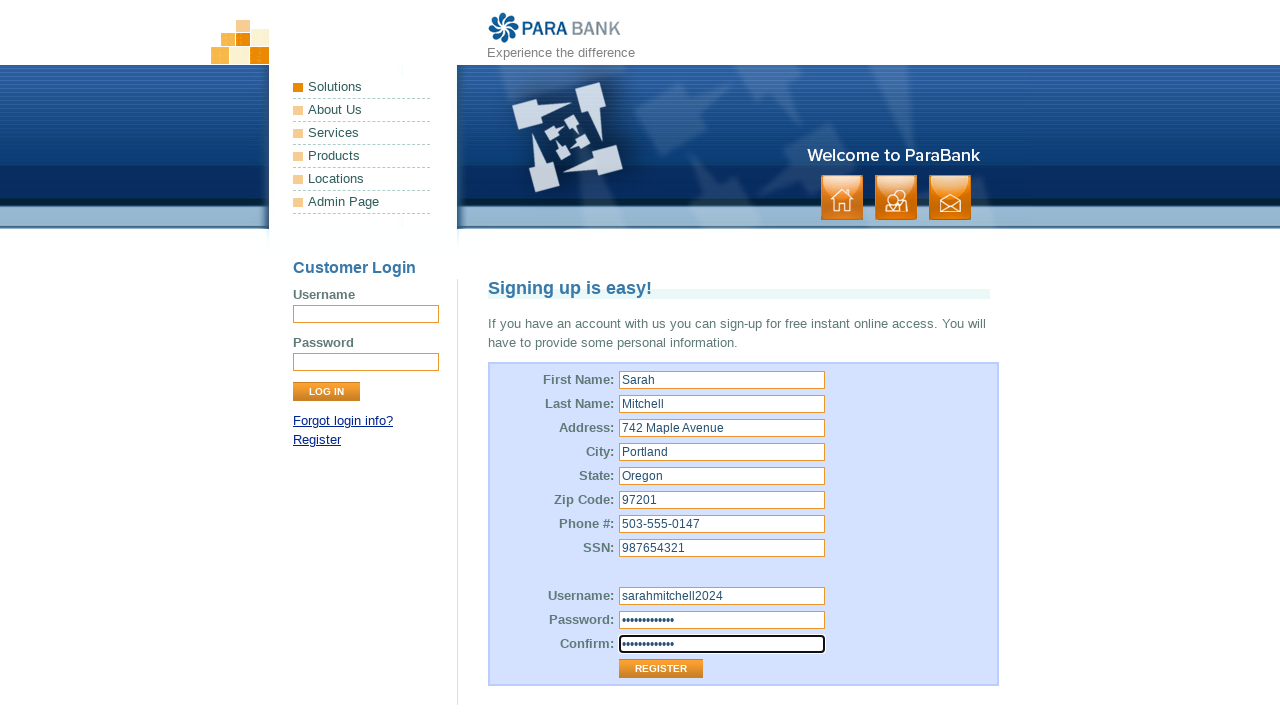

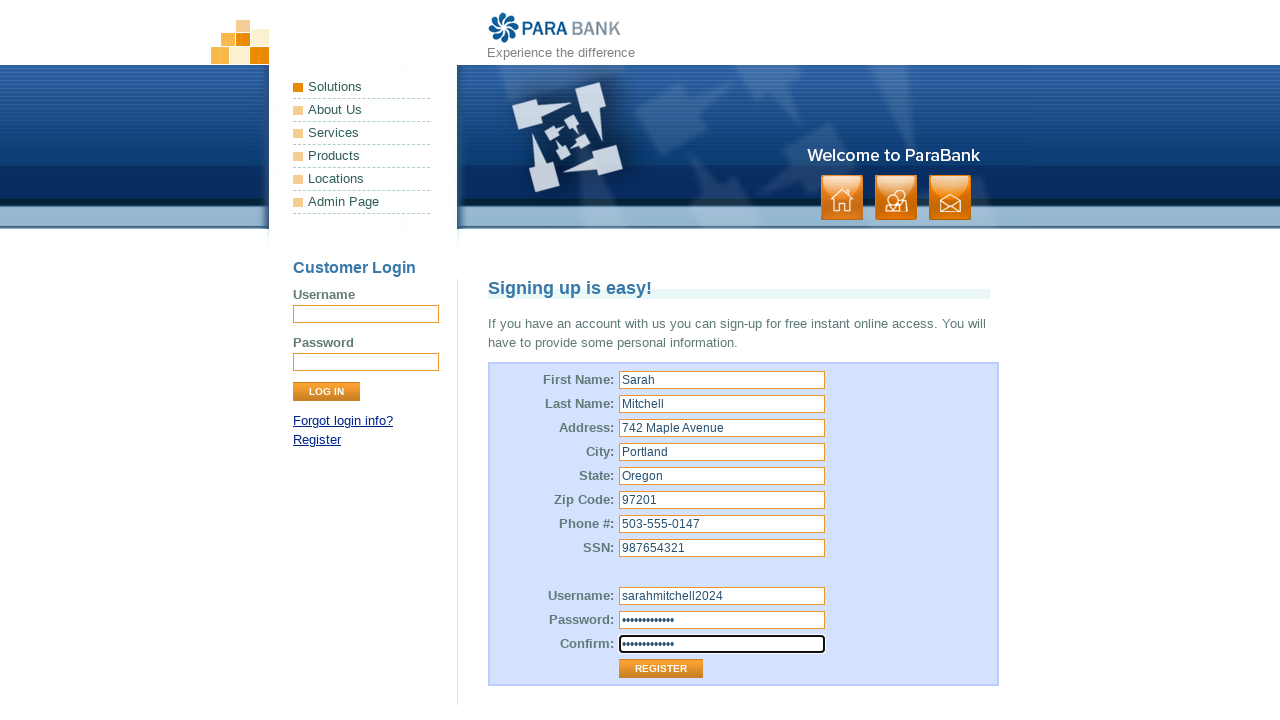